Tests a registration form by filling in multiple input fields and submitting the form to verify successful registration

Starting URL: http://suninjuly.github.io/registration1.html

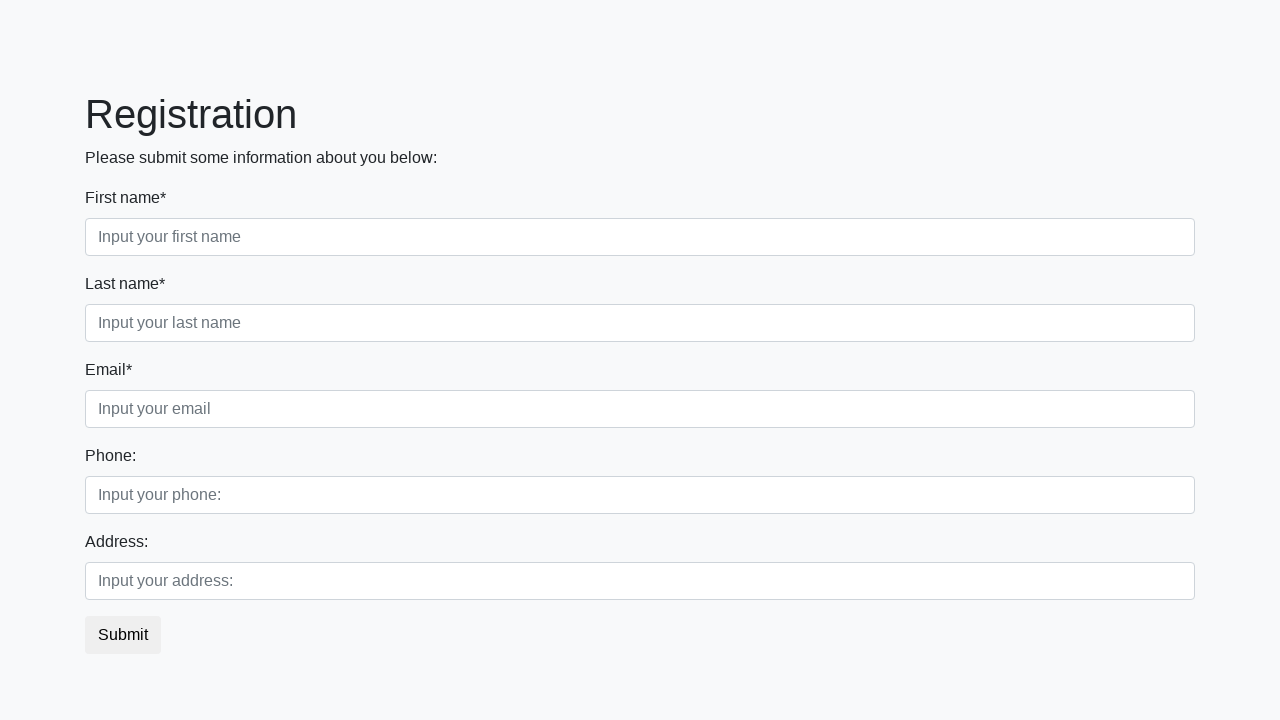

Navigated to registration form page
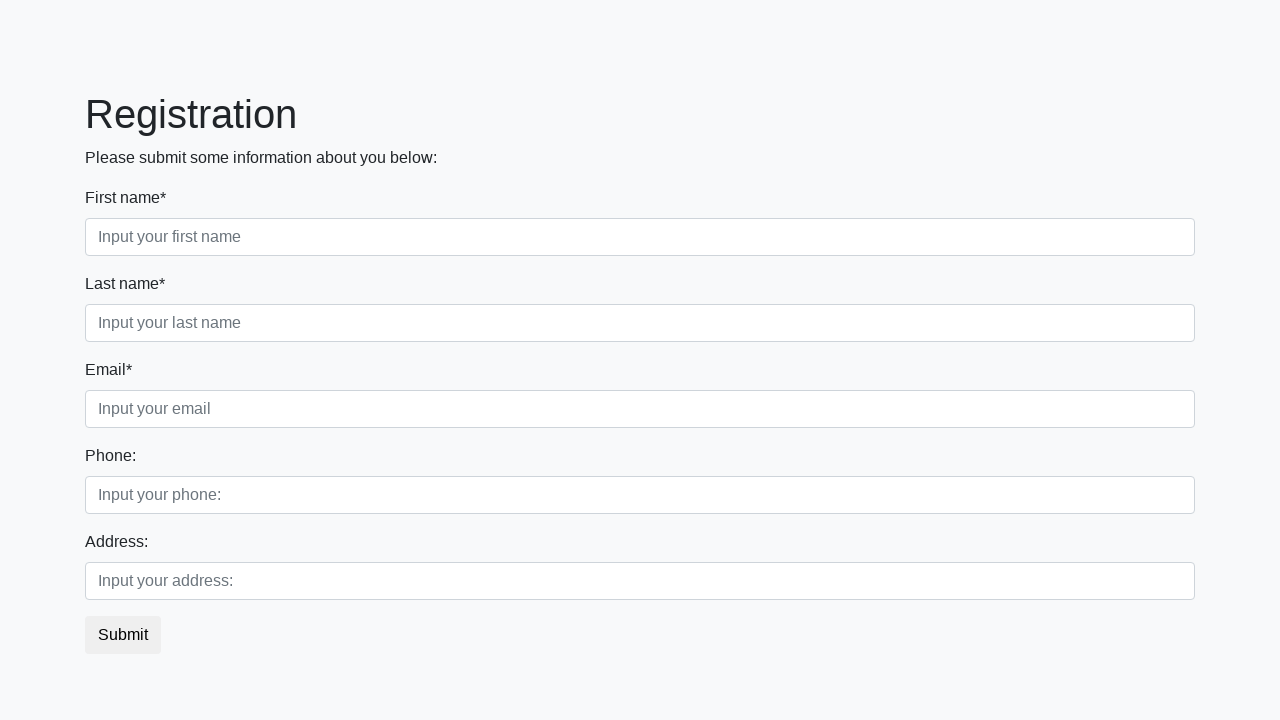

Filled first name field with 'John' on //input[@class='form-control first']
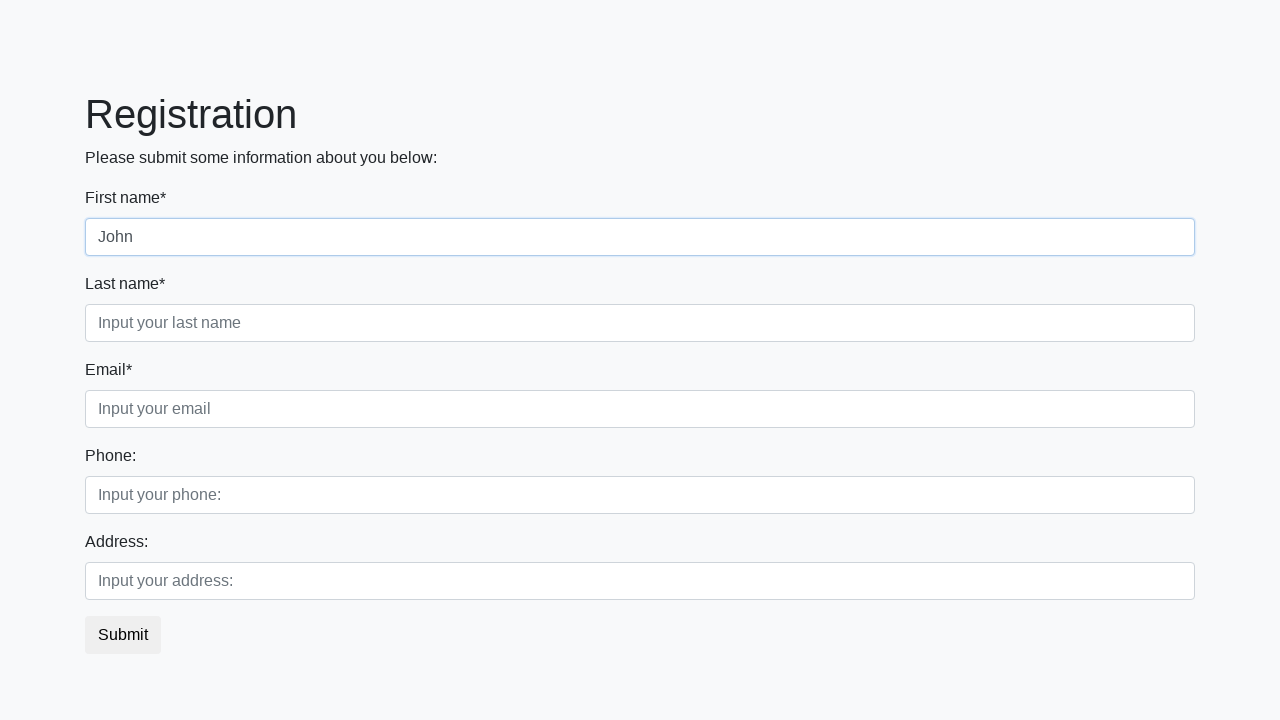

Filled last name field with 'Doe' on //input[@class='form-control second']
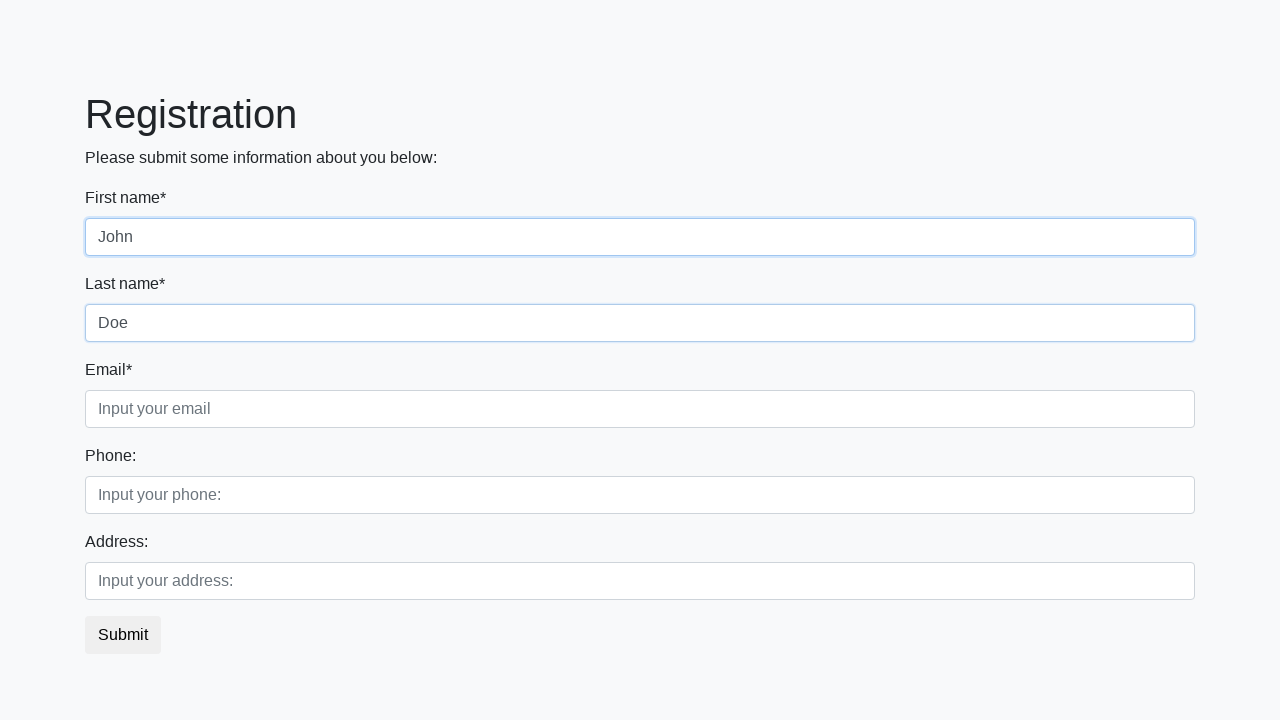

Filled email field with 'john.doe@example.com' on //input[@class='form-control third']
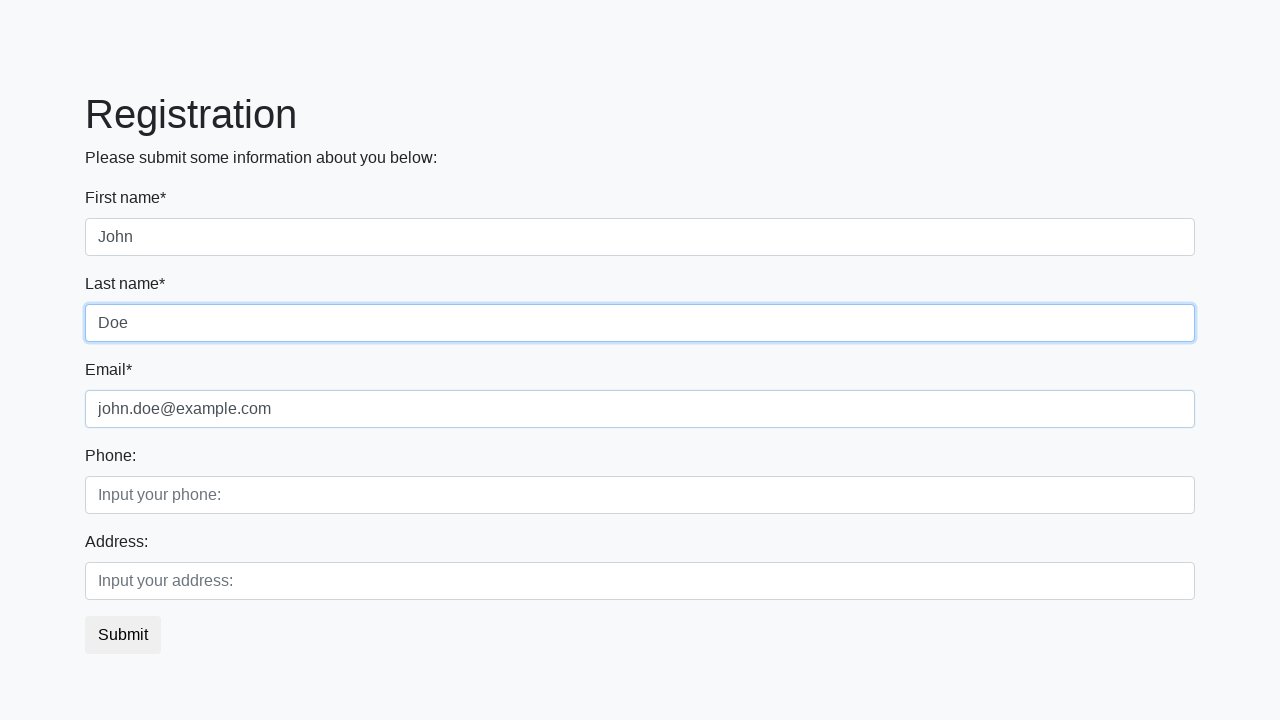

Filled phone field with '+1234567890' on //input[@placeholder='Input your phone:']
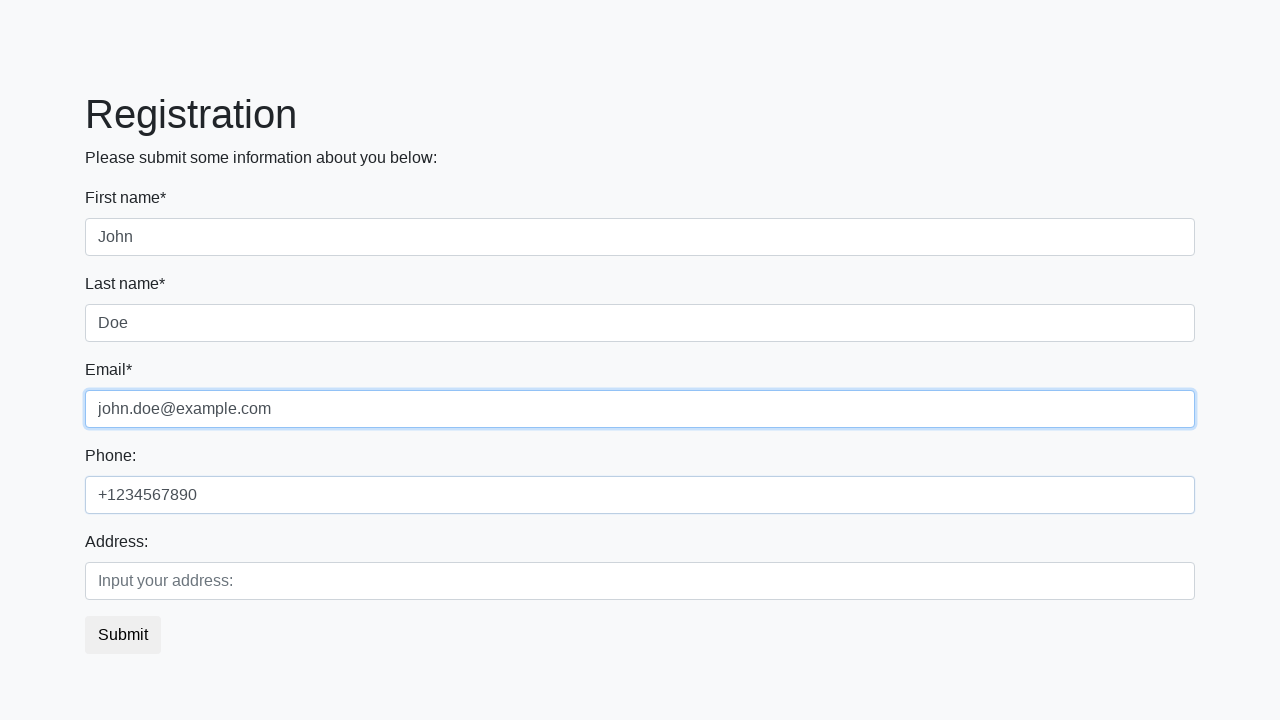

Filled address field with '123 Main Street' on //input[@placeholder='Input your address:']
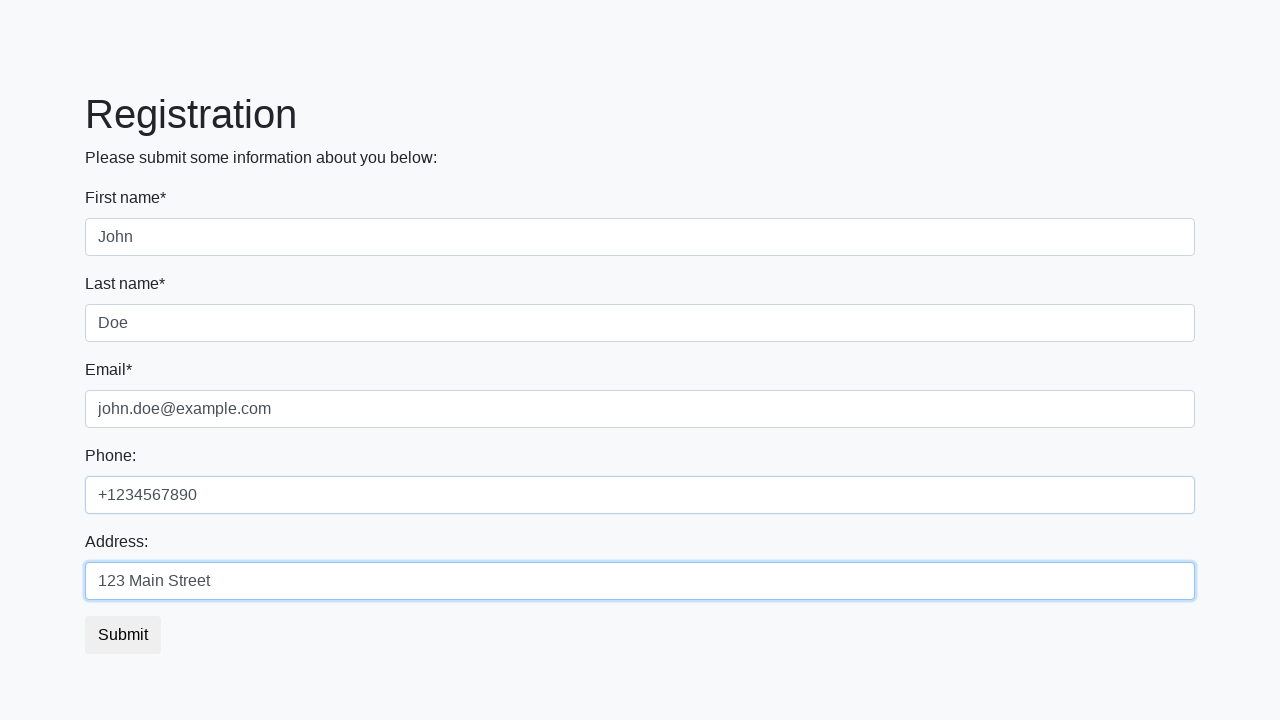

Clicked submit button to register at (123, 635) on button.btn
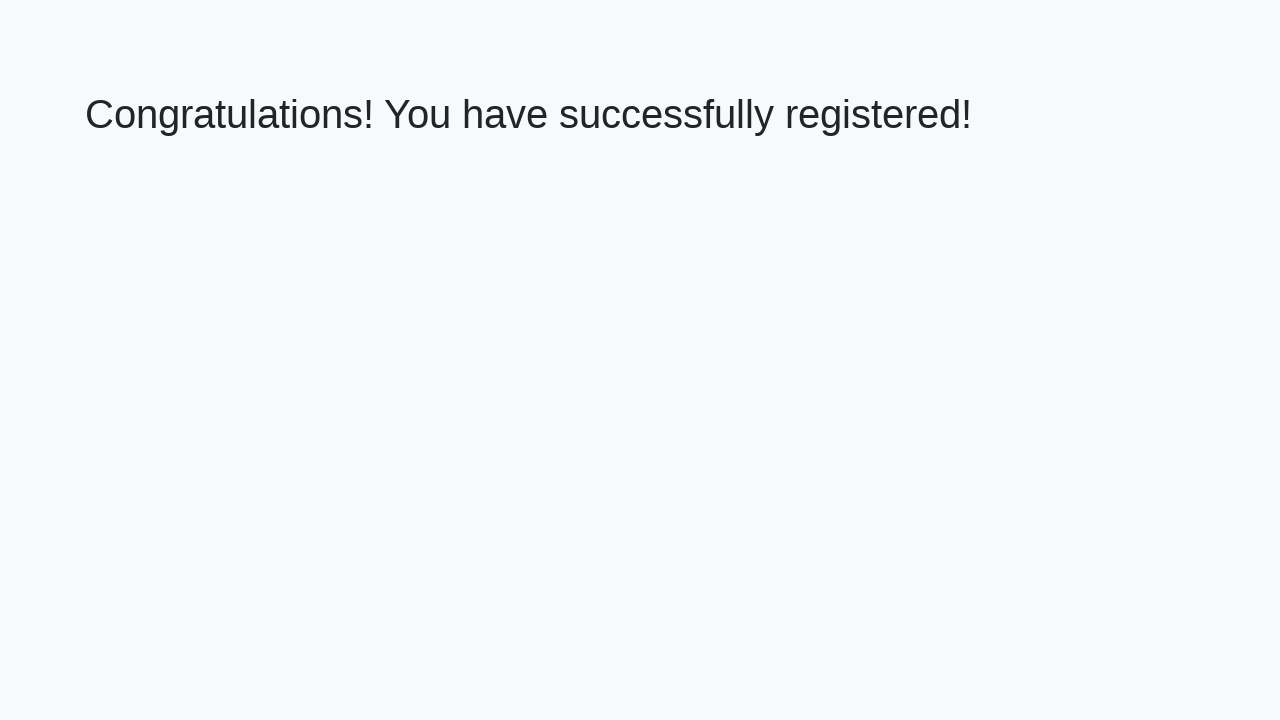

Success message appeared on page
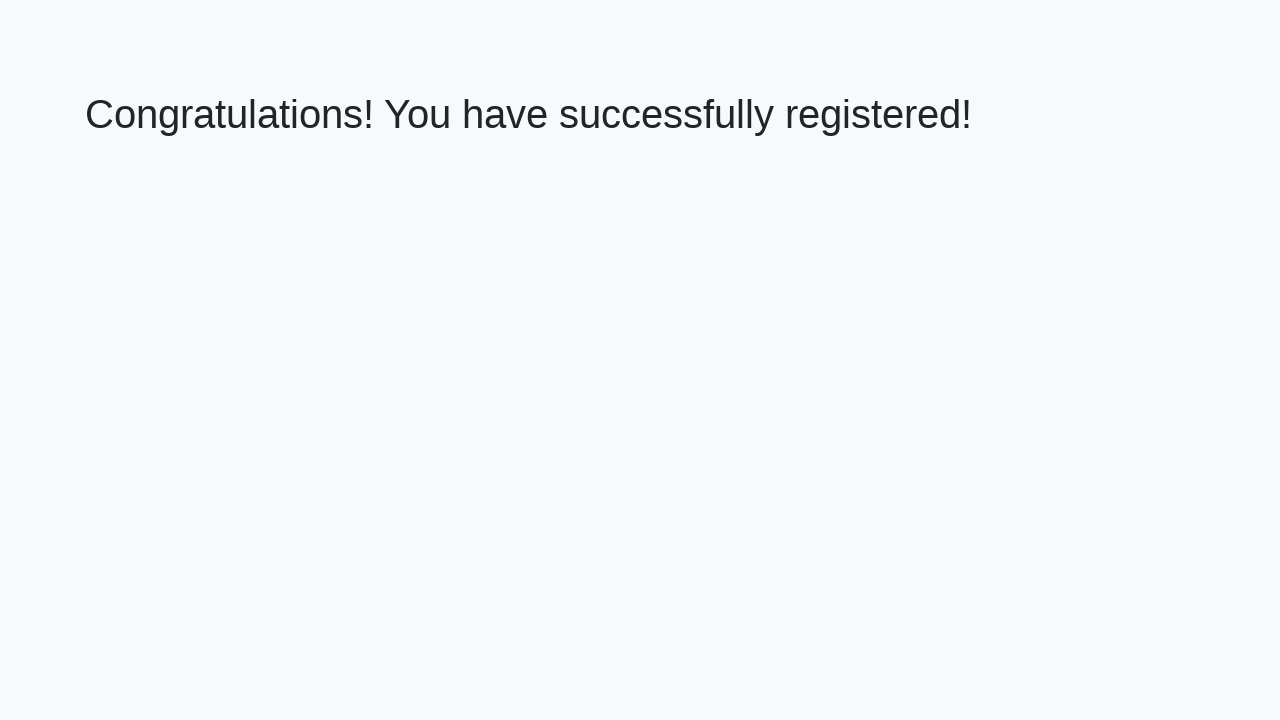

Verified success message: 'Congratulations! You have successfully registered!'
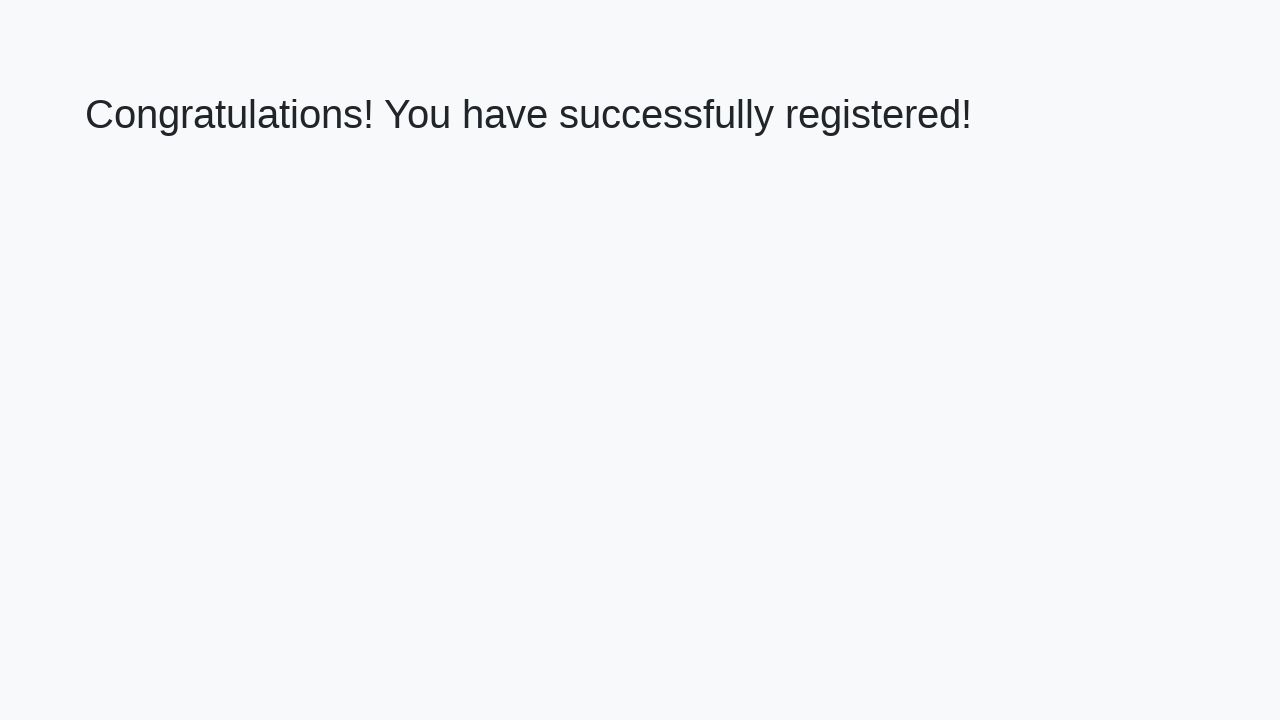

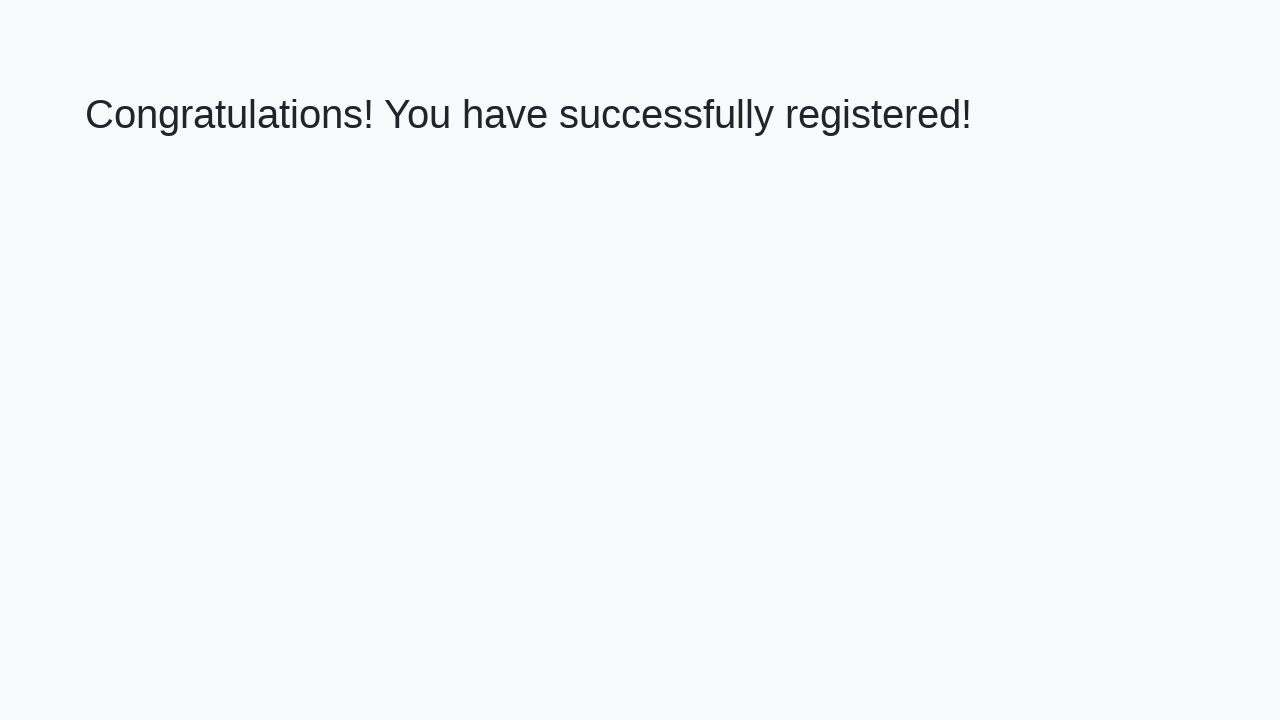